Tests navigation on an e-commerce homepage by clicking on a random product category (speakers, tablets, laptops, mice, or headphones) from the product sections.

Starting URL: https://www.advantageonlineshopping.com/#/

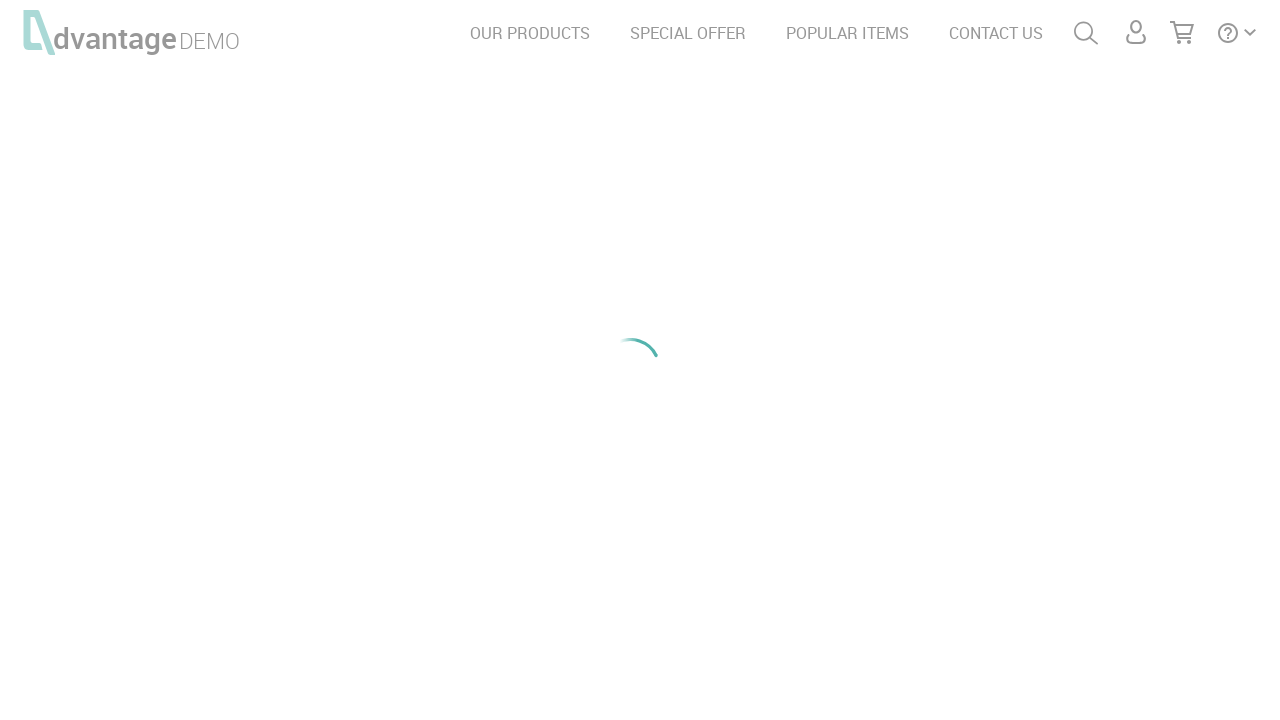

Product sections loaded on homepage
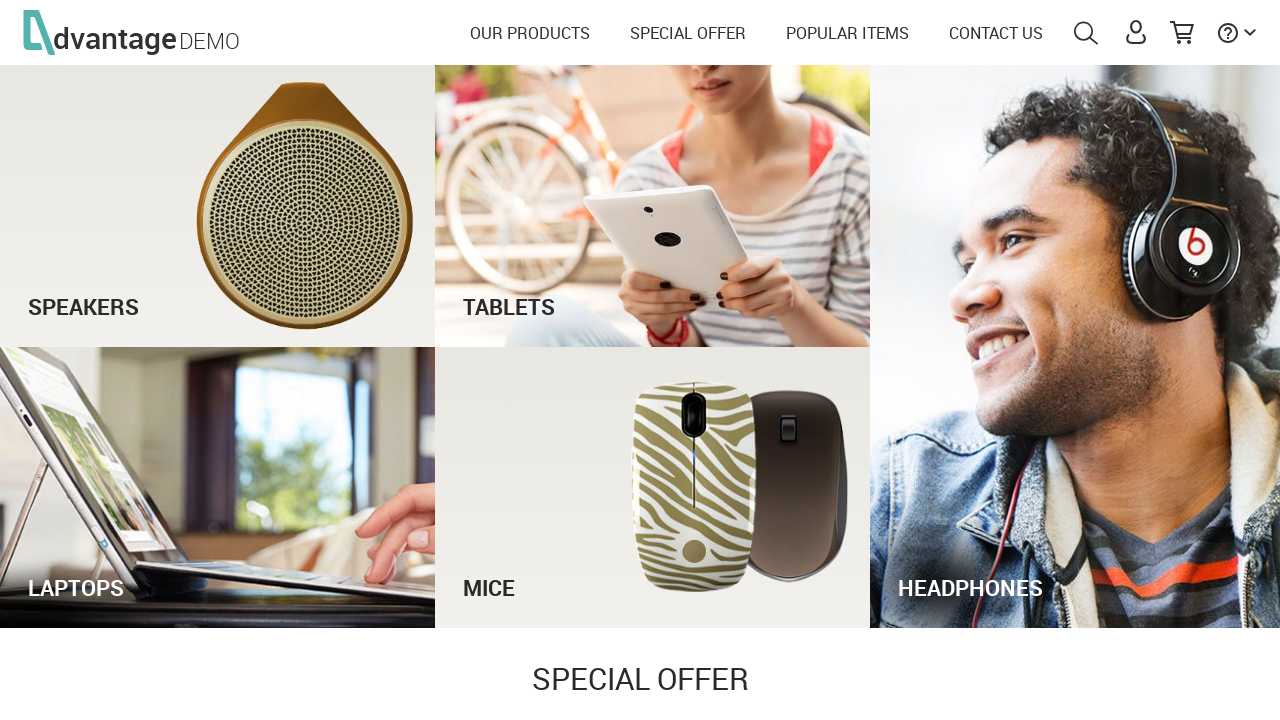

Retrieved all product category rows
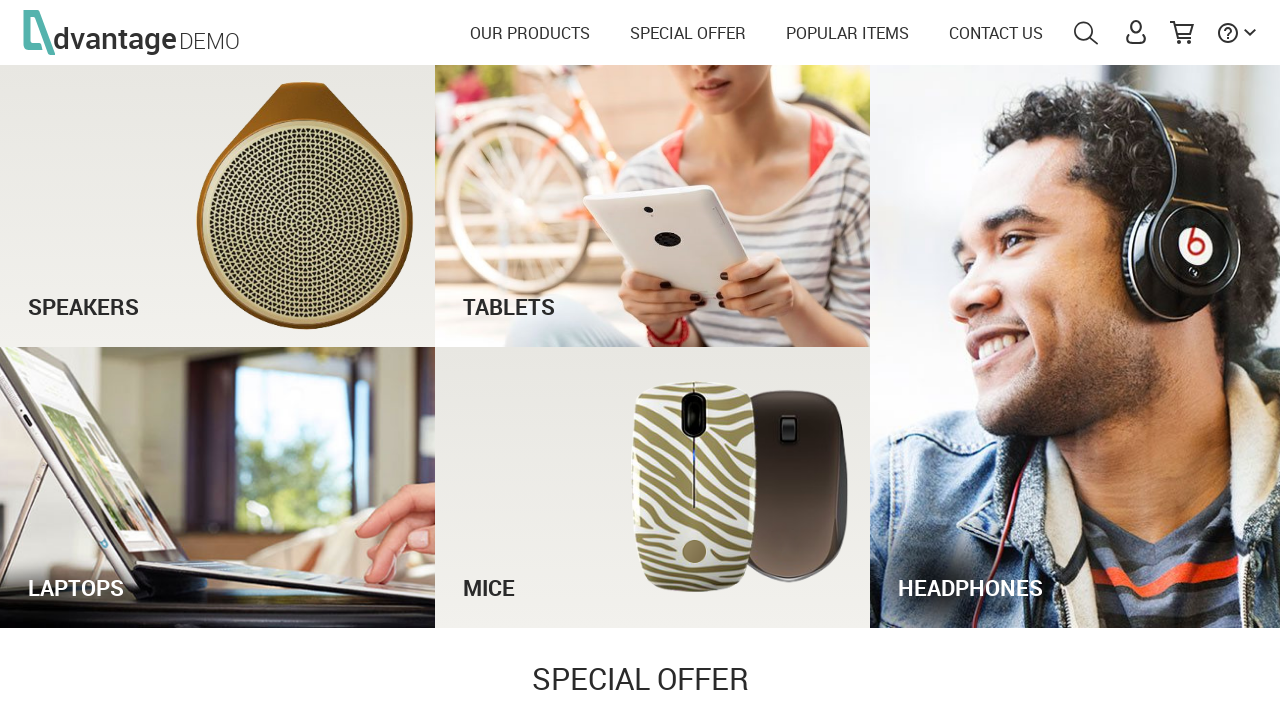

Selected random row at index 0
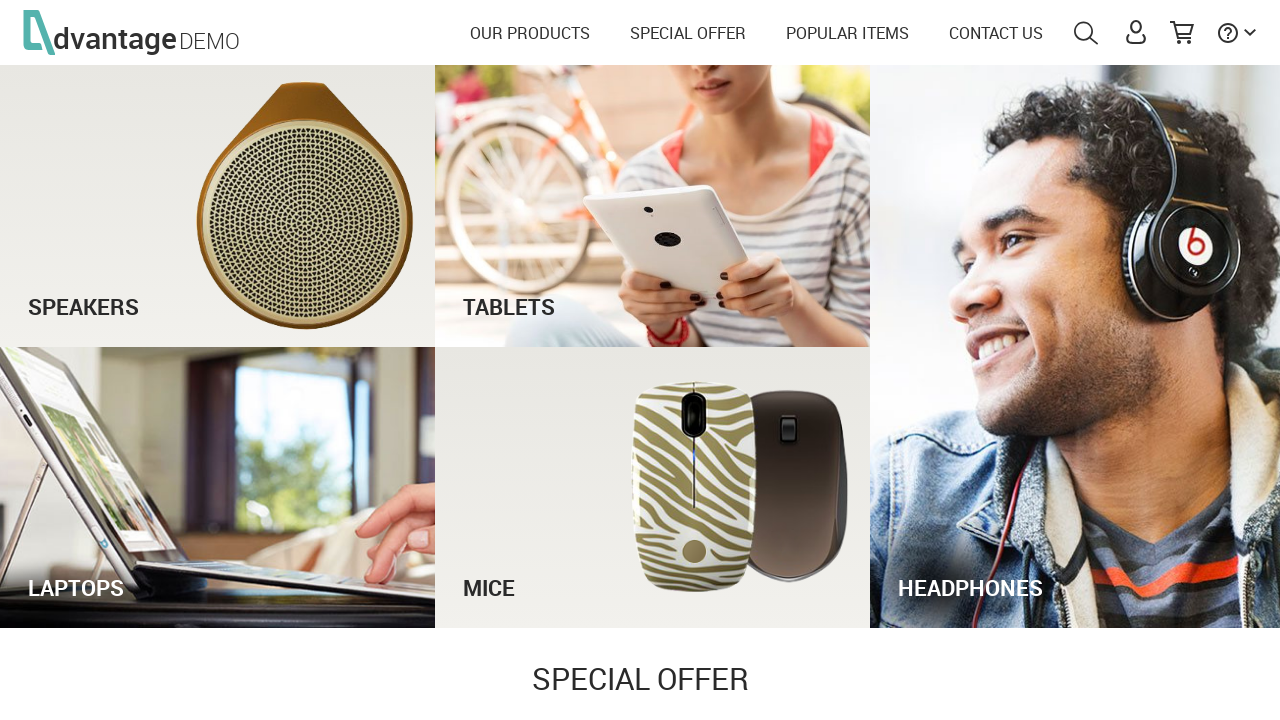

Retrieved 2 product categories from selected row
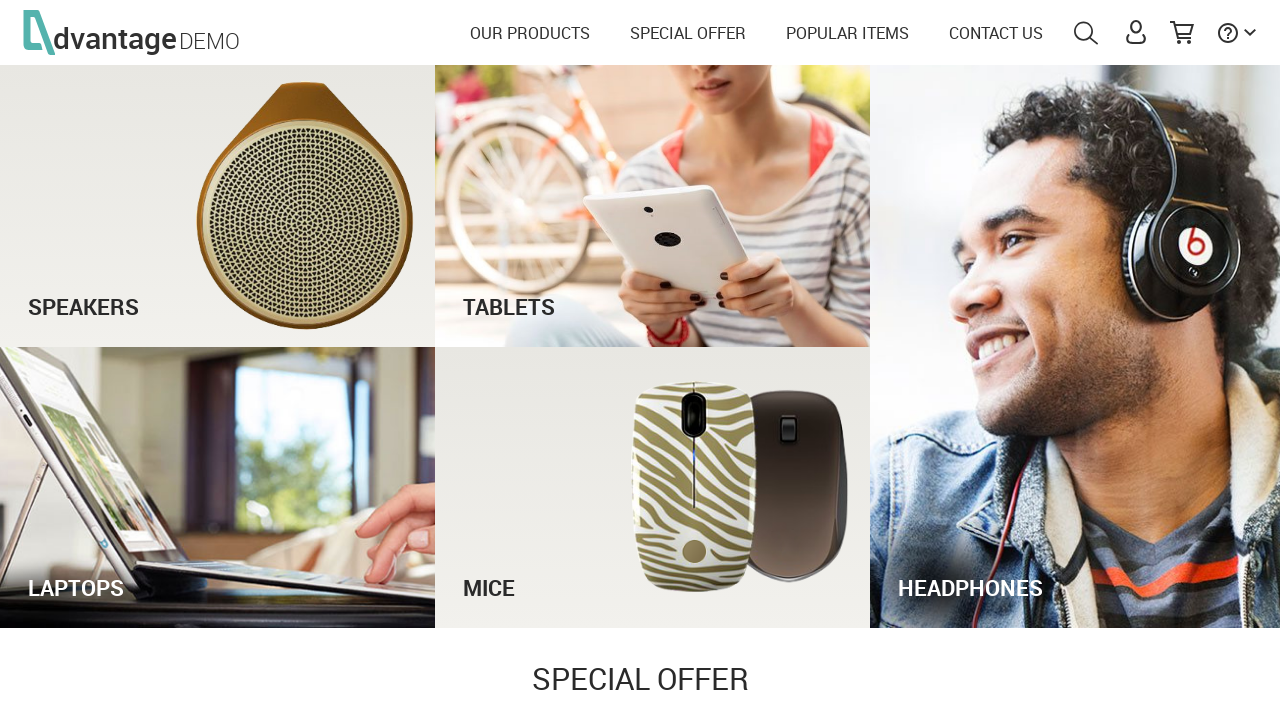

Clicked on a random product category (speakers, tablets, laptops, mice, or headphones) at (653, 287) on #our_products>.container>.rowSection >> nth=0 >> div>div>span >> nth=1
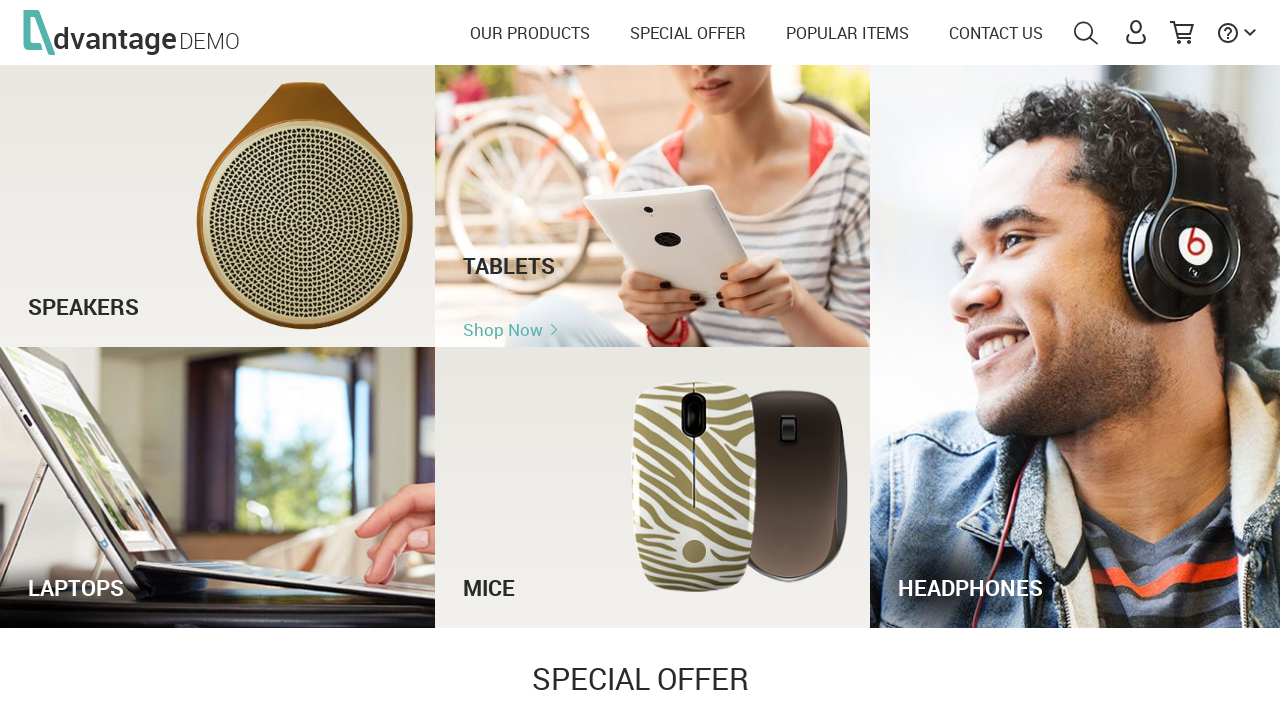

Category page loaded after navigation
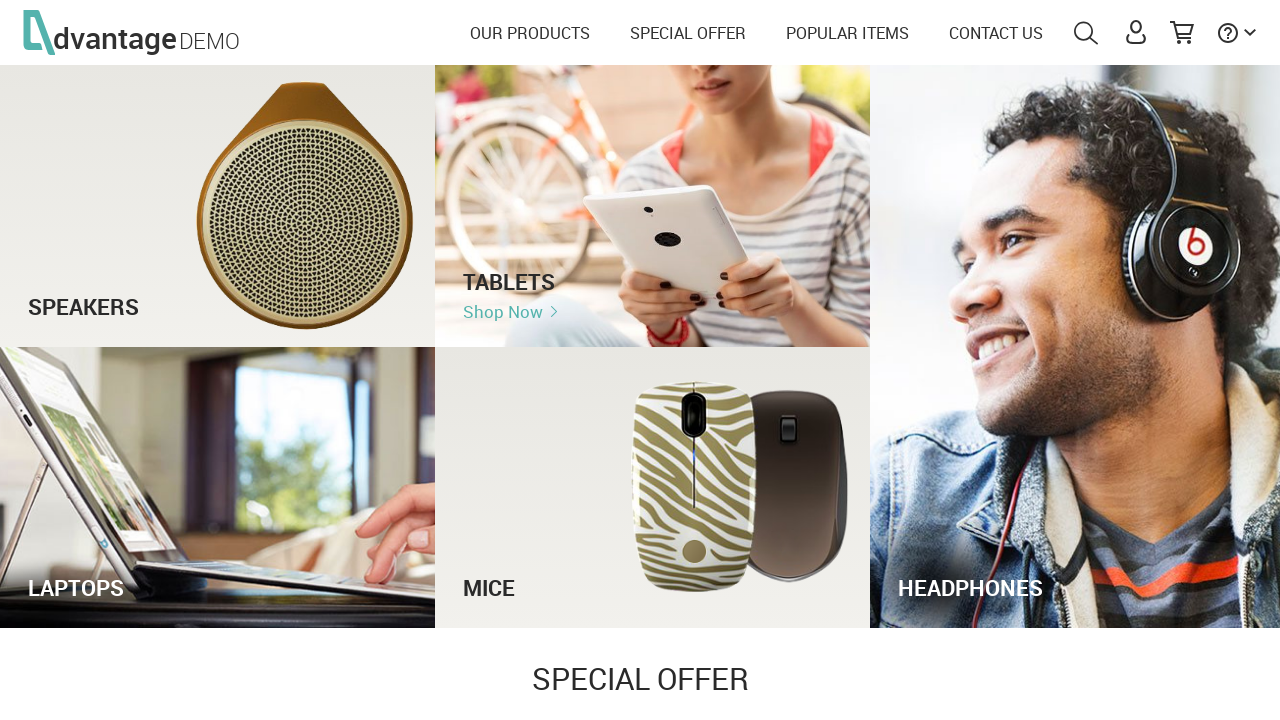

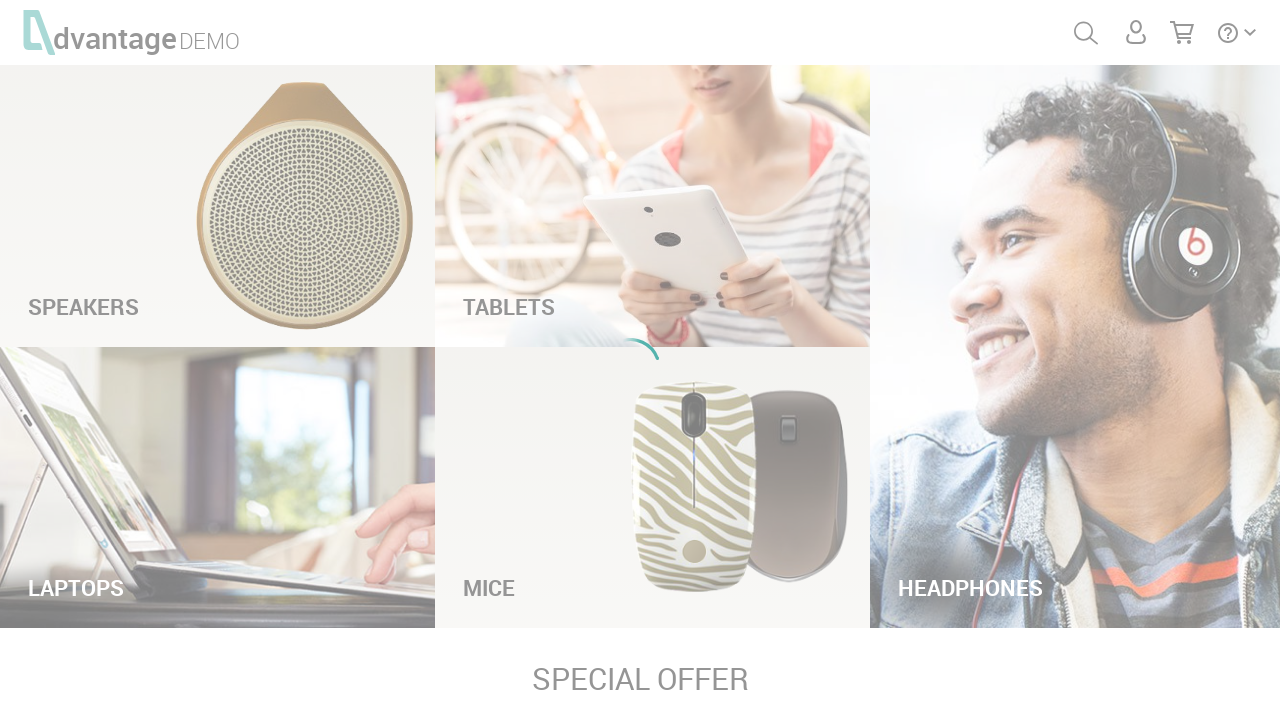